Tests drag and drop functionality by moving multiple elements to a target container and then reverting them back to their original positions

Starting URL: https://grotechminds.com/drag-and-drop/

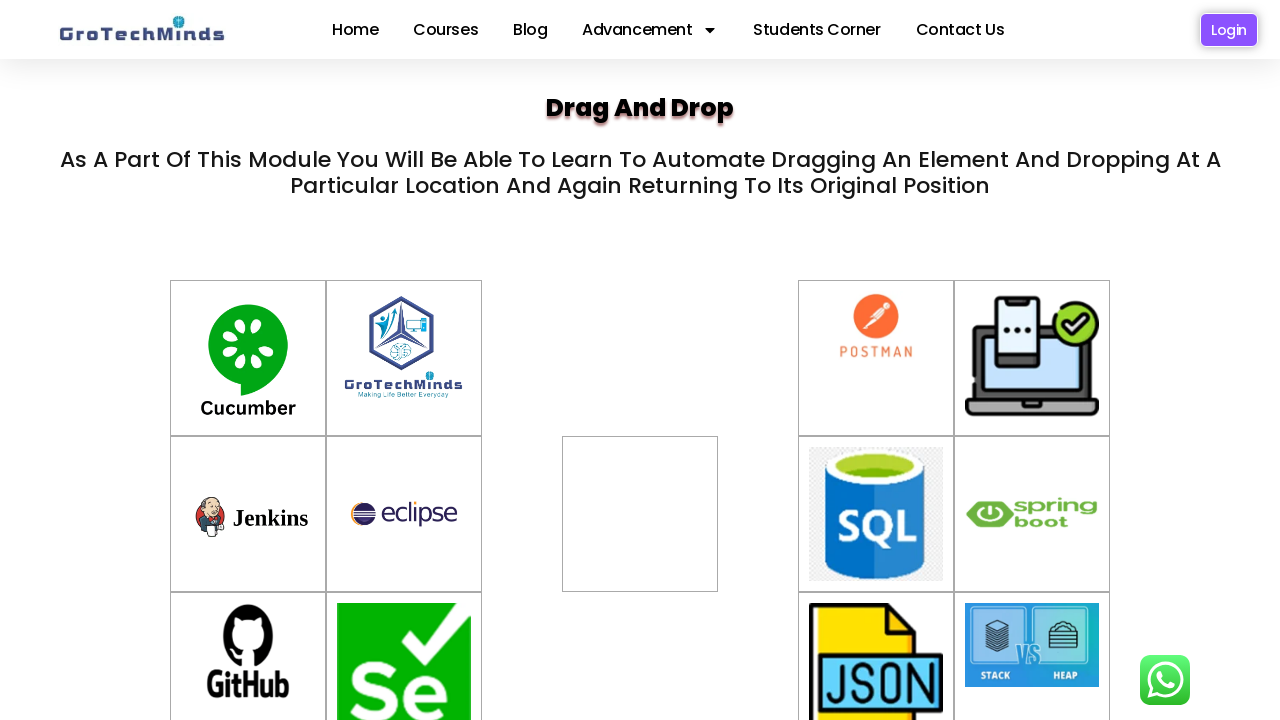

Located source element from container-10
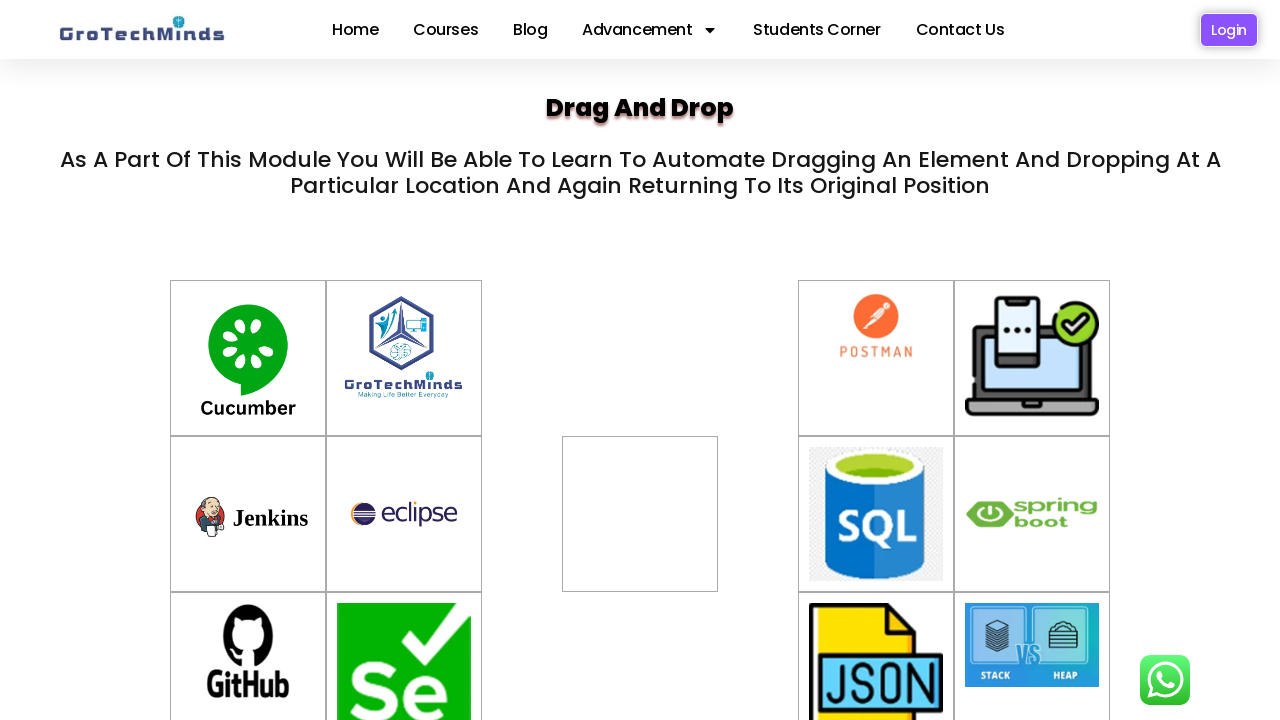

Located target element div2
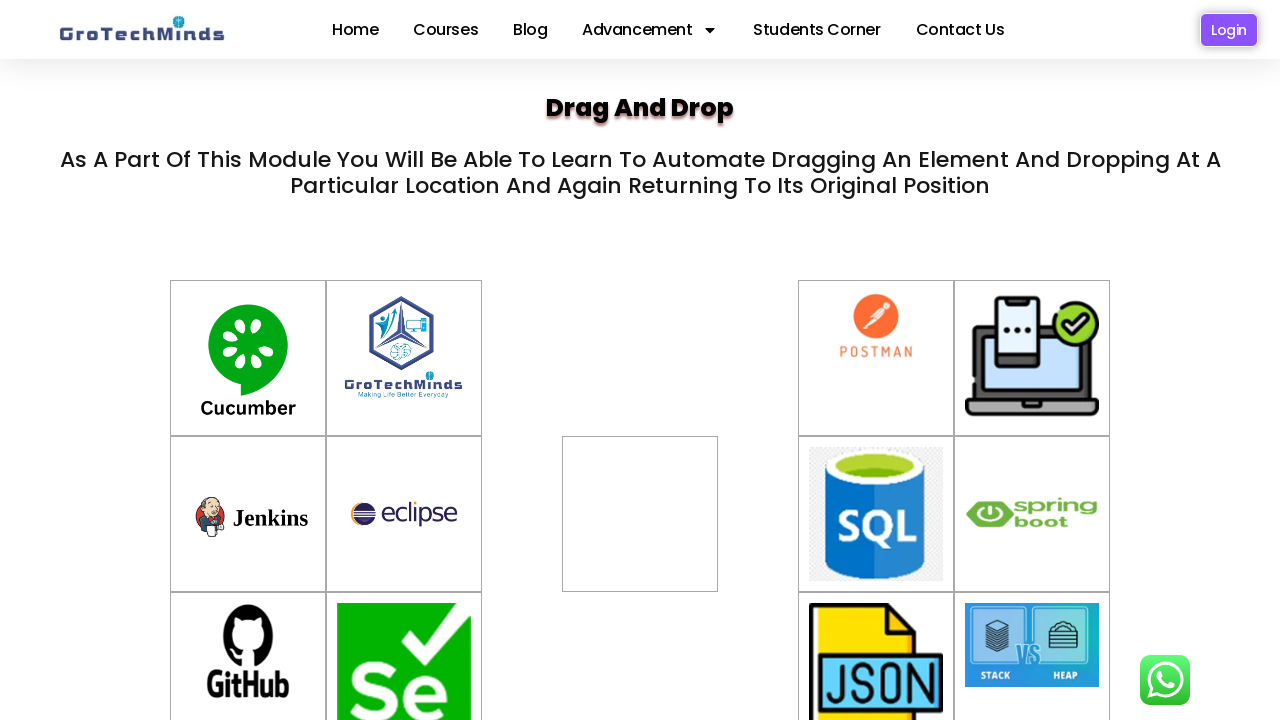

Dragged element from container-10 to div2 at (640, 487)
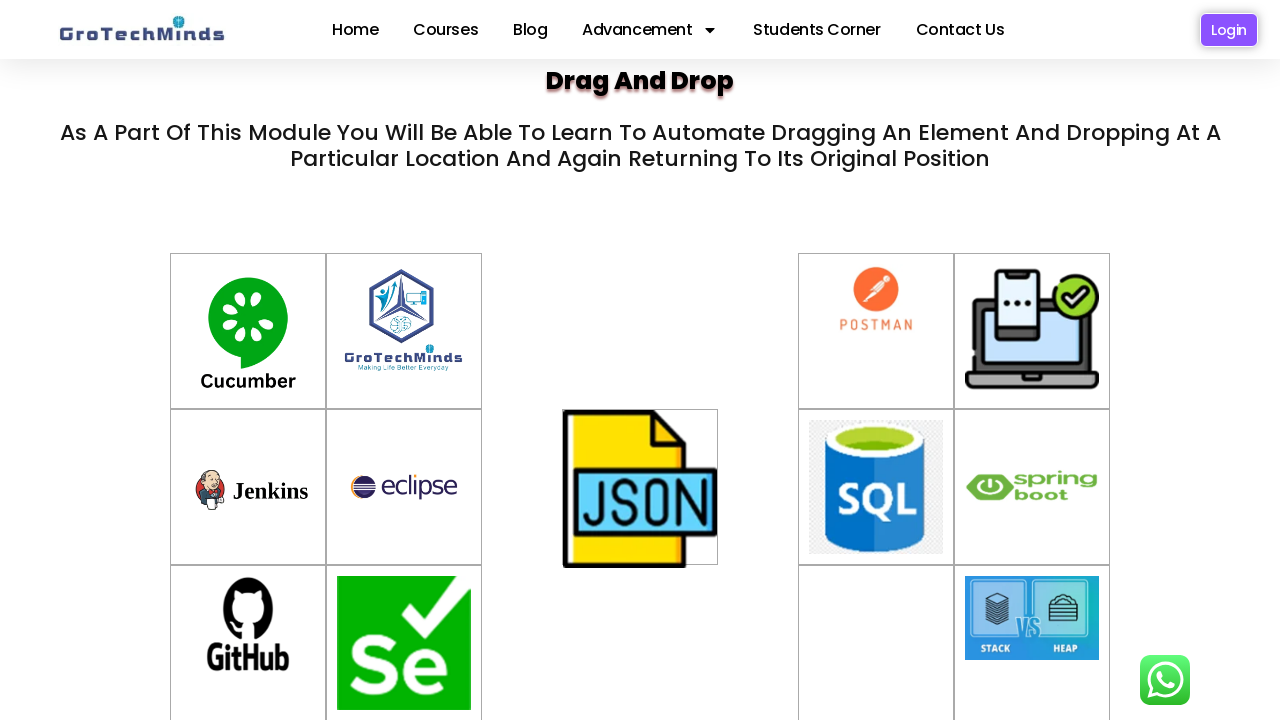

Dragged element back from div2 to container-10 at (876, 642)
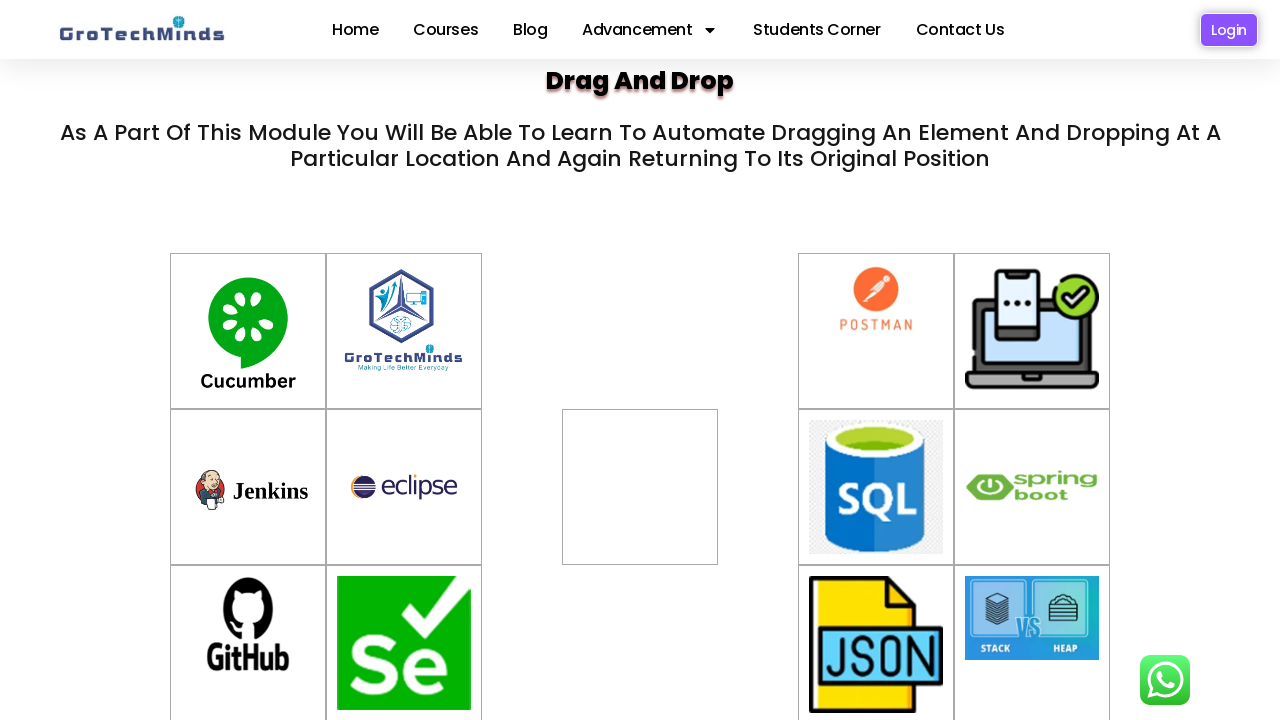

Located source element drag6
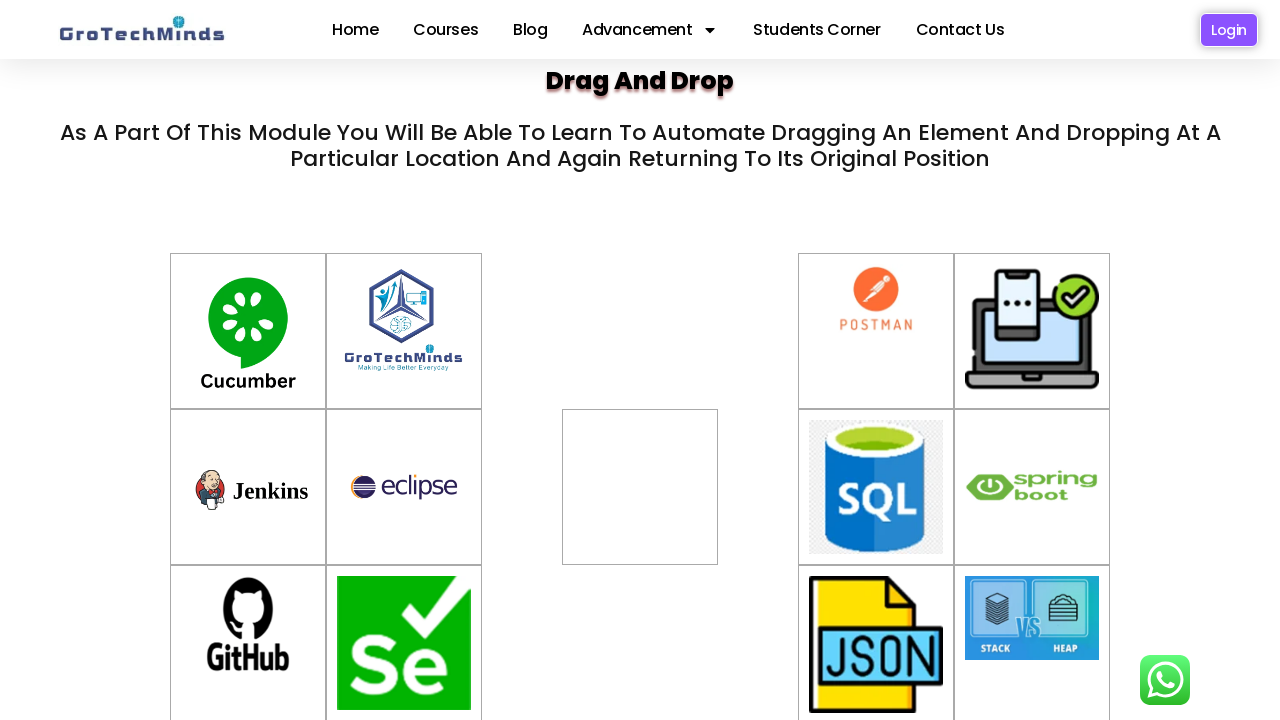

Located target element container-5
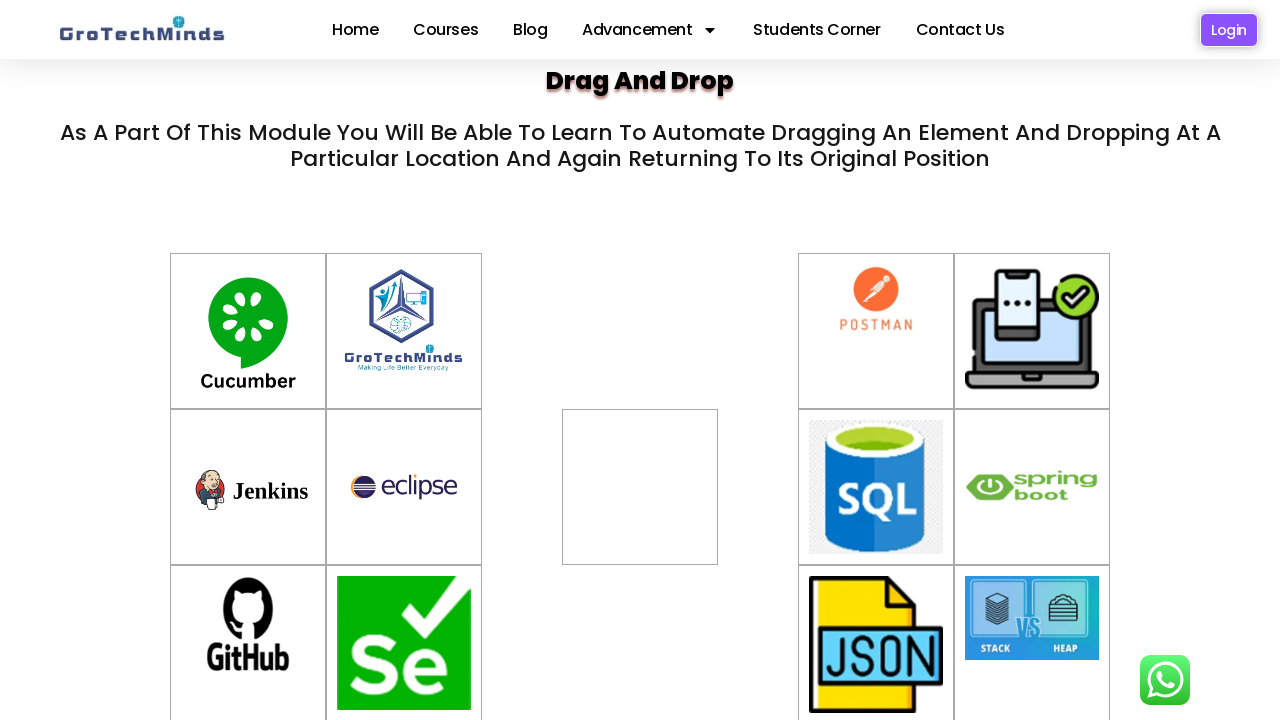

Dragged element drag6 to div2 at (640, 487)
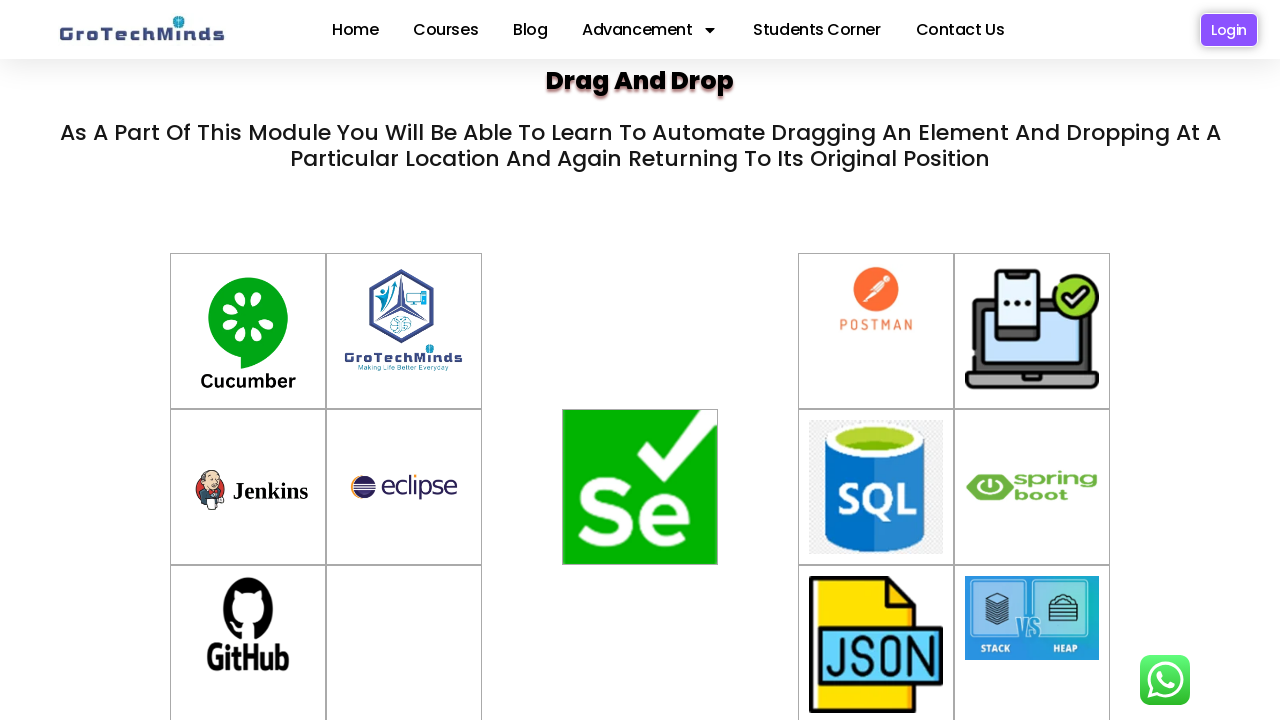

Dragged element from div2 to container-5 at (404, 642)
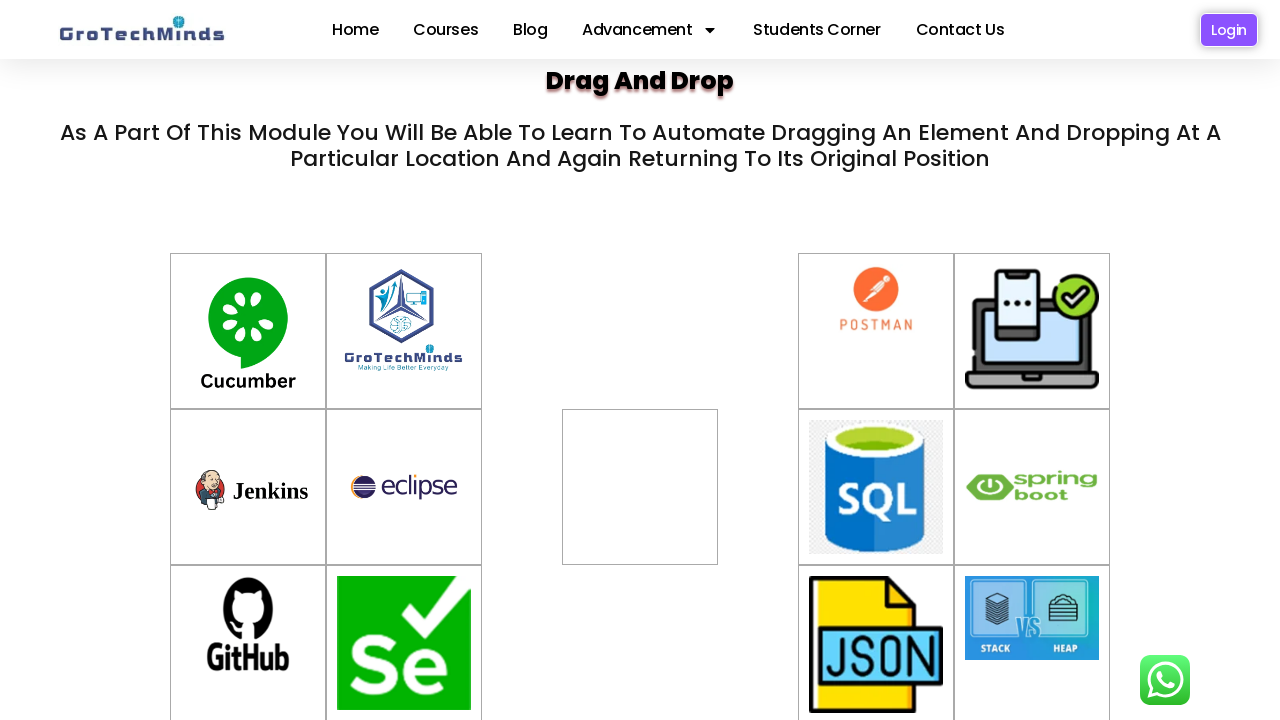

Located source element drag1
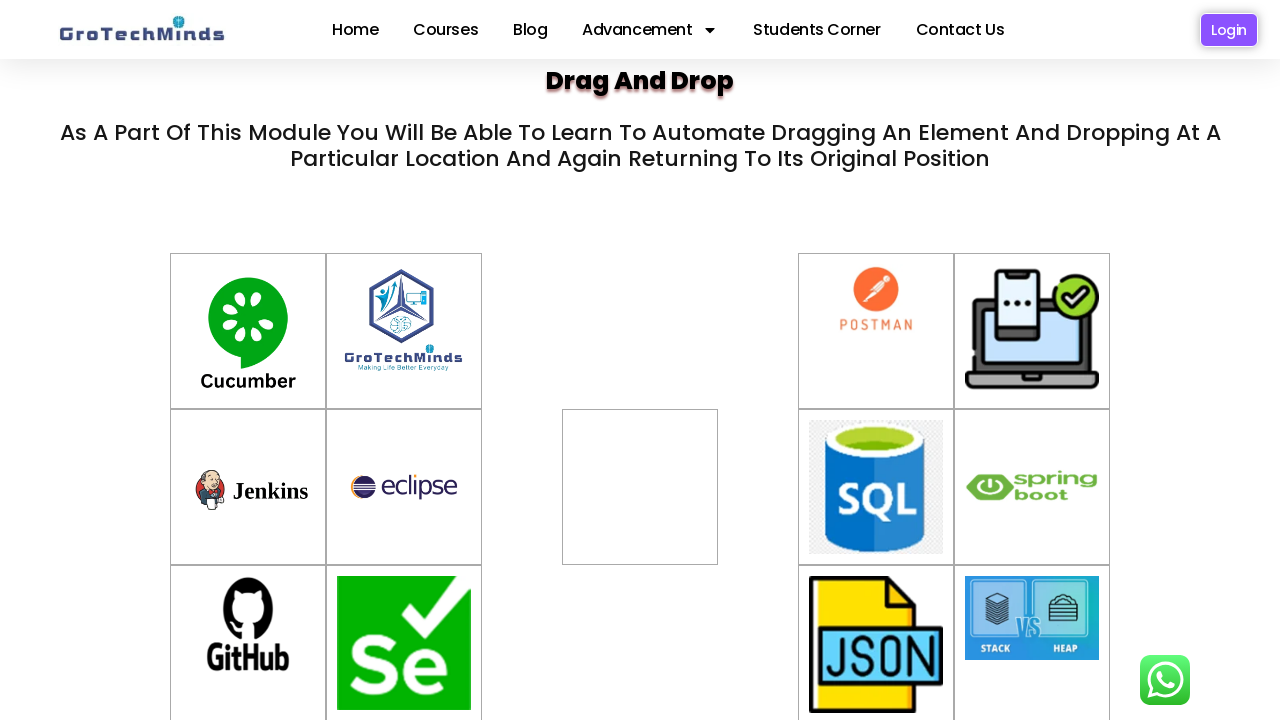

Located target element container
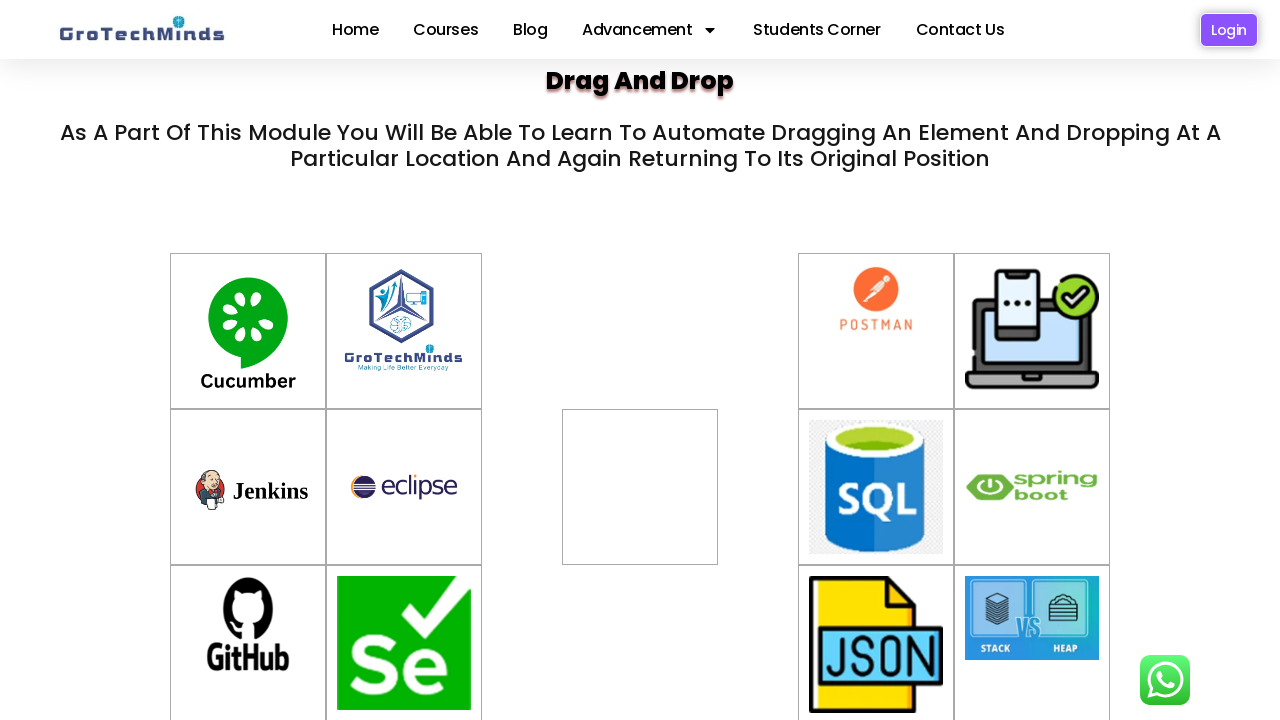

Dragged element drag1 to div2 at (640, 487)
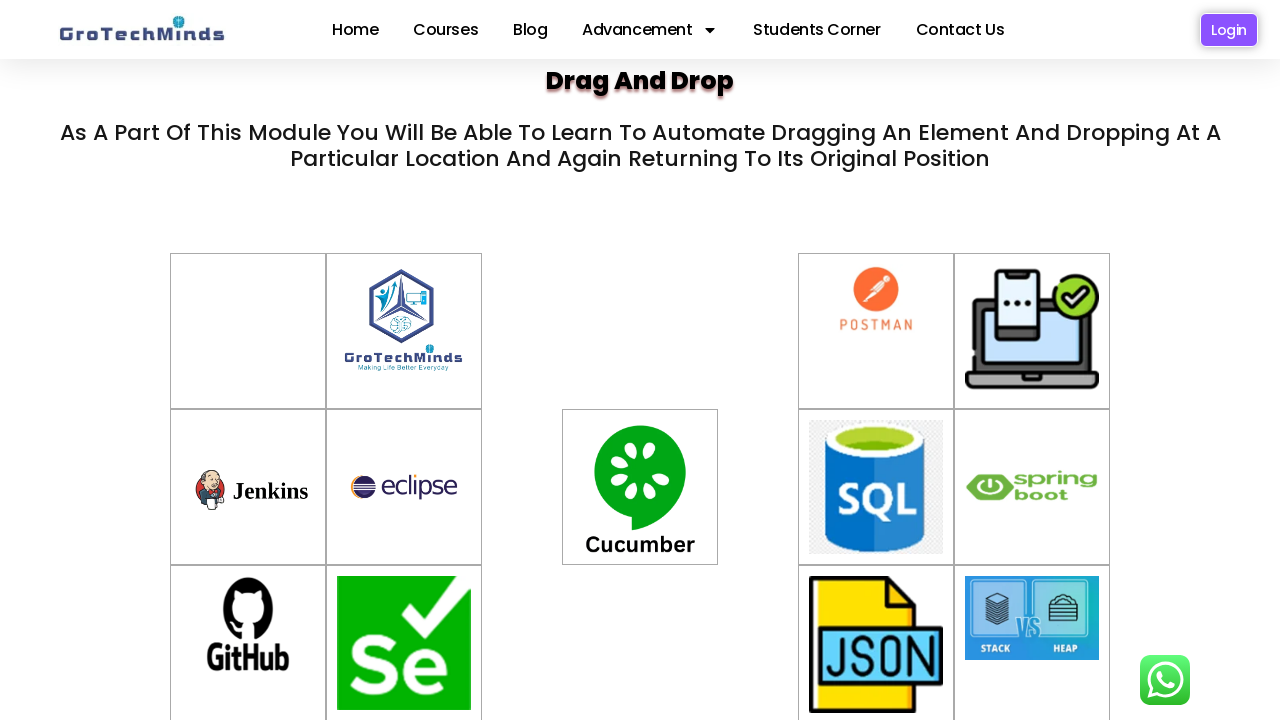

Dragged element from div2 to container at (248, 331)
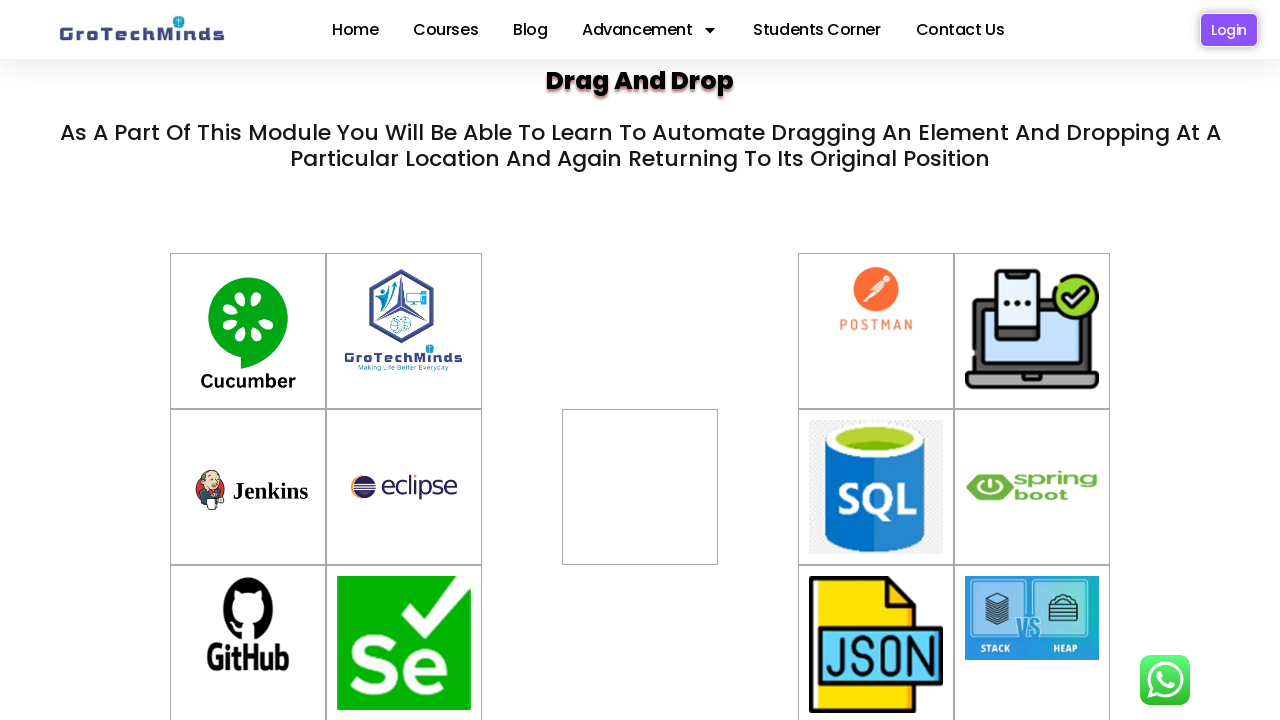

Located source element drag4
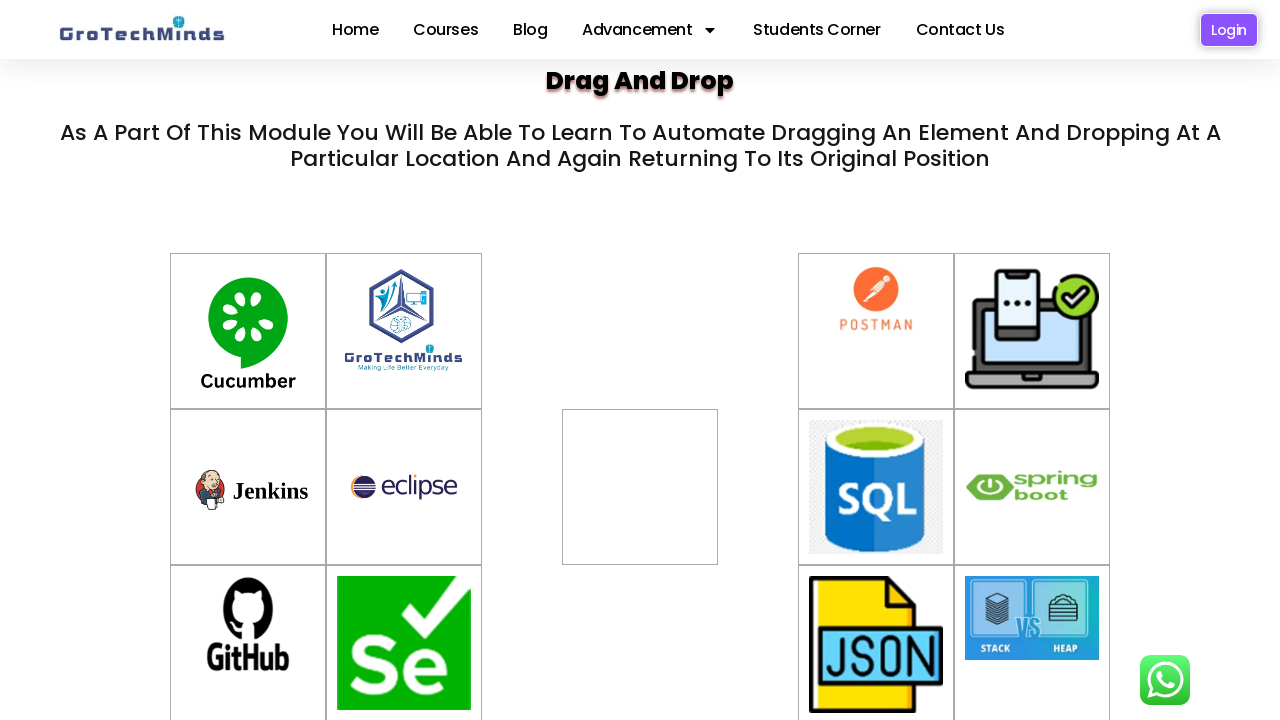

Located target element container-3
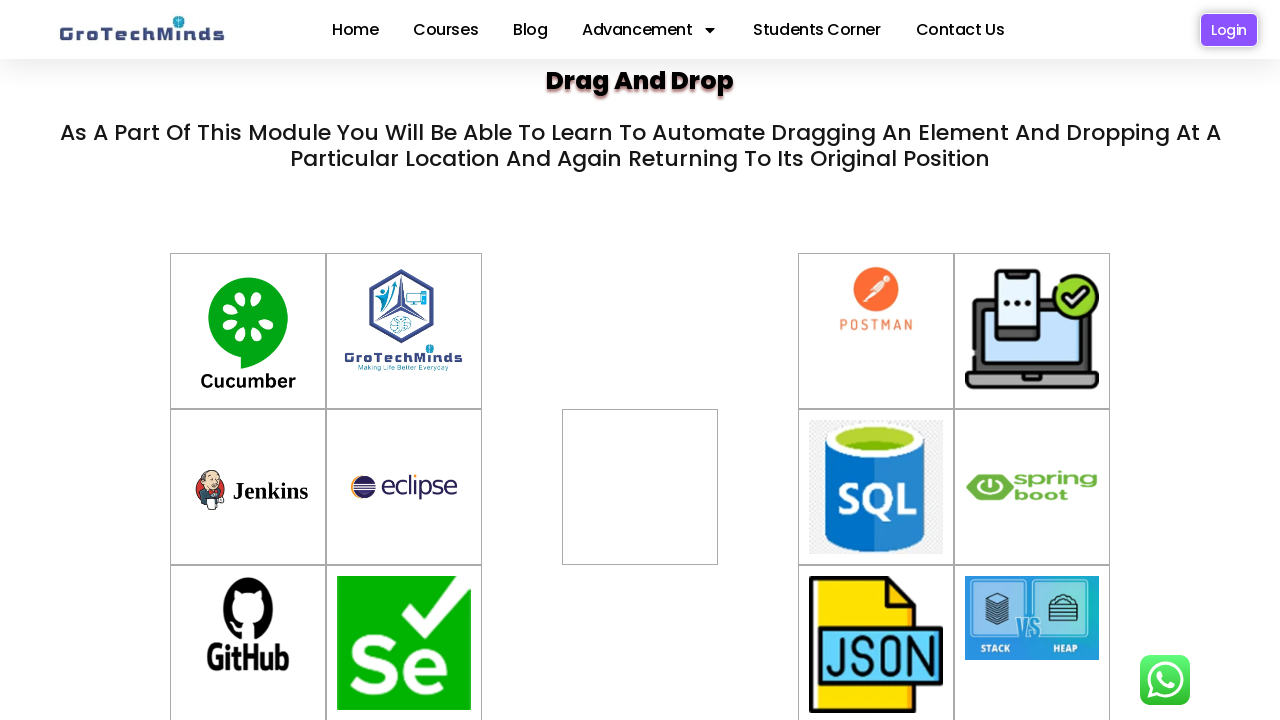

Dragged element drag4 to div2 at (640, 487)
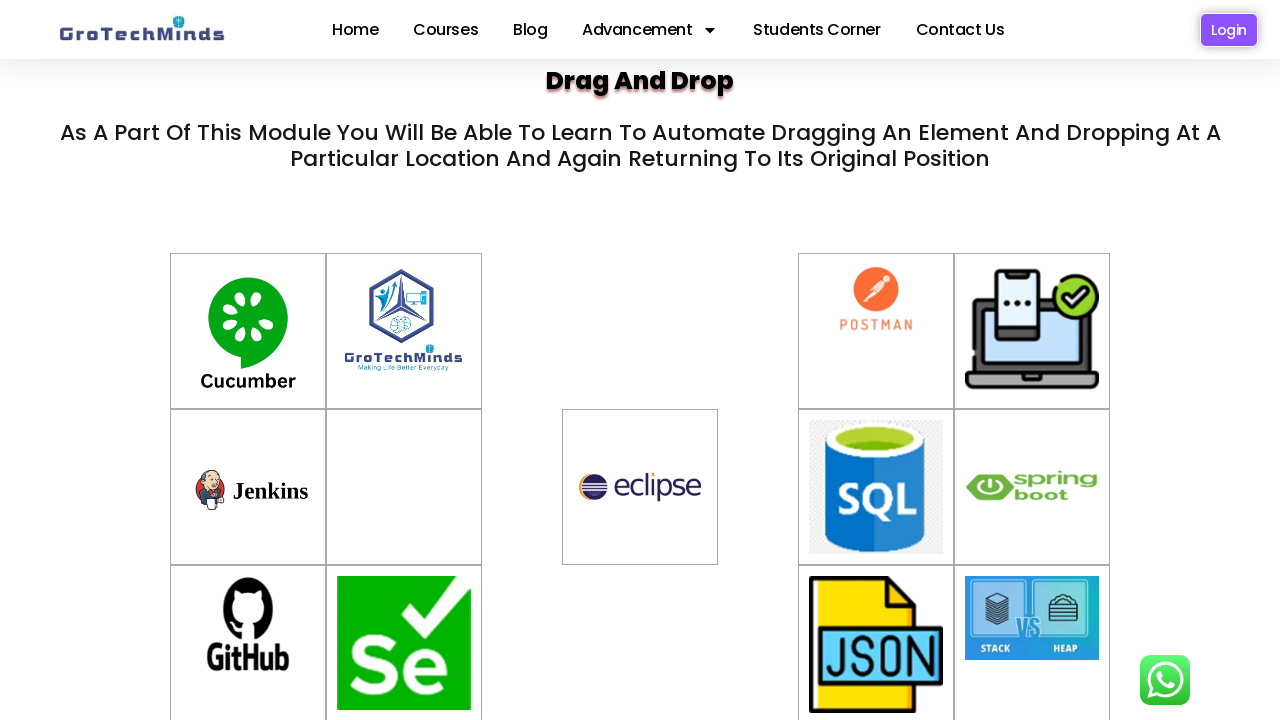

Dragged element from div2 to container-3 at (404, 487)
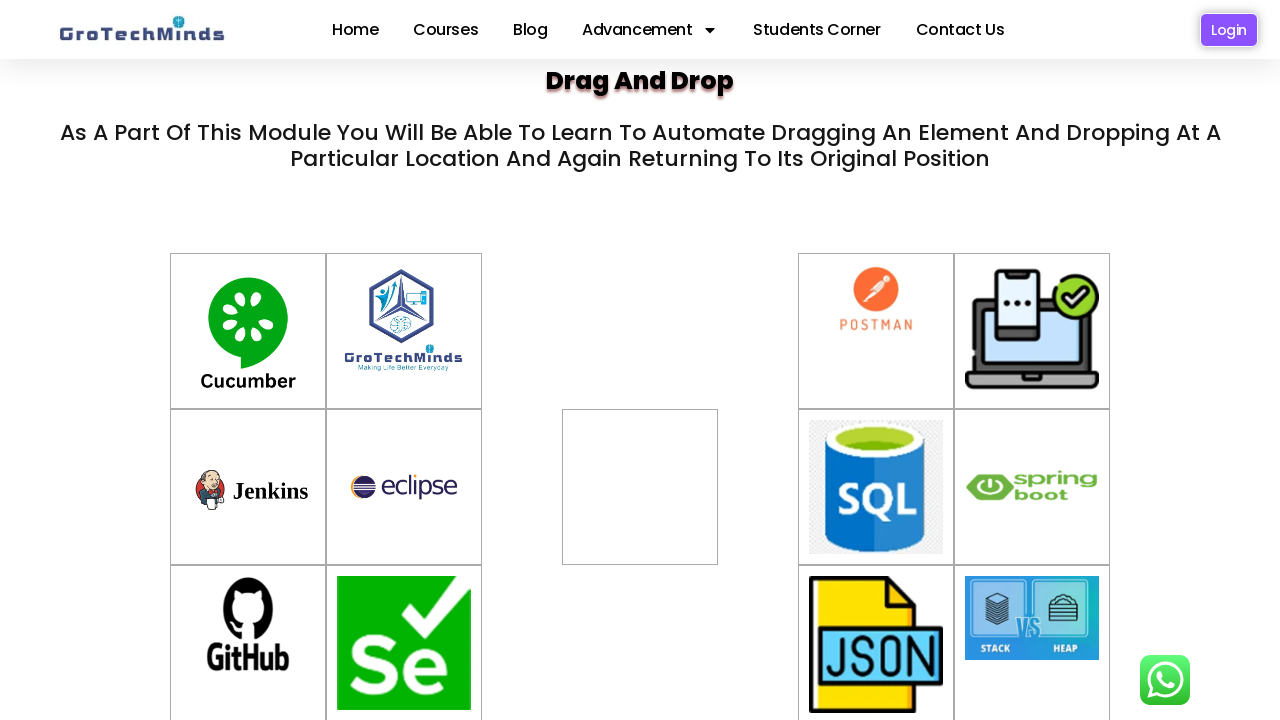

Located source element drag3
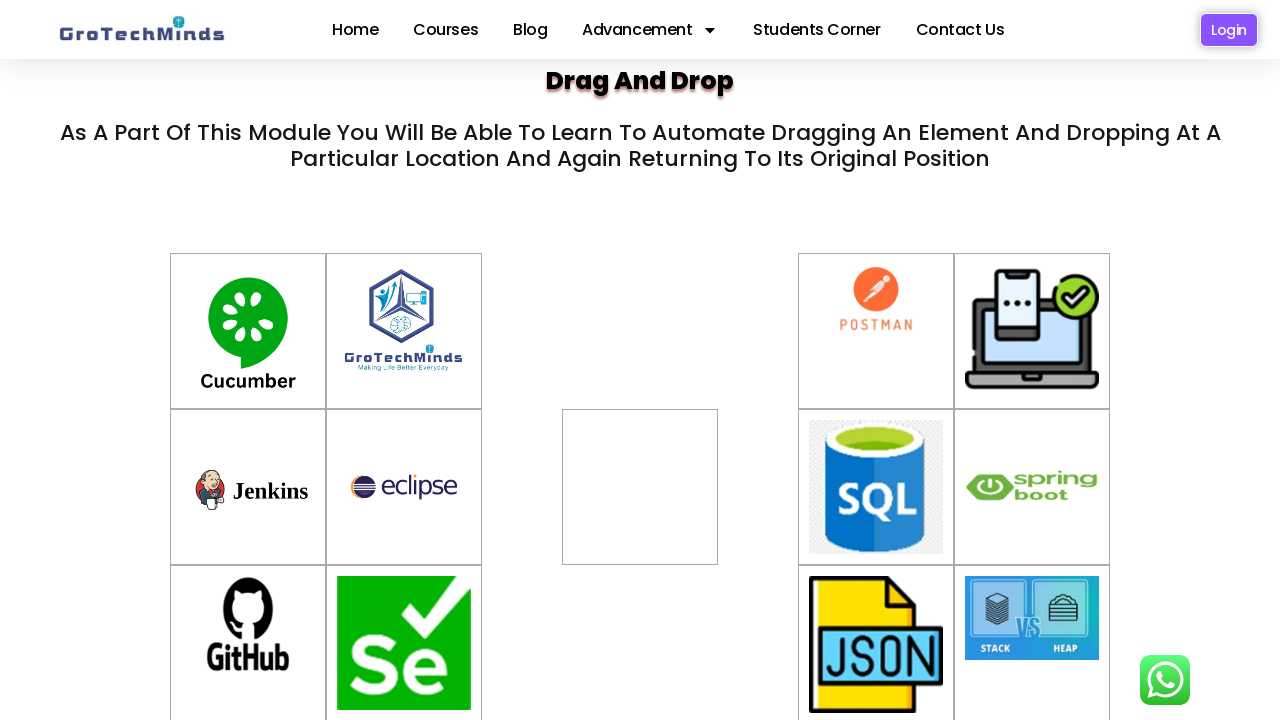

Located target element container-2
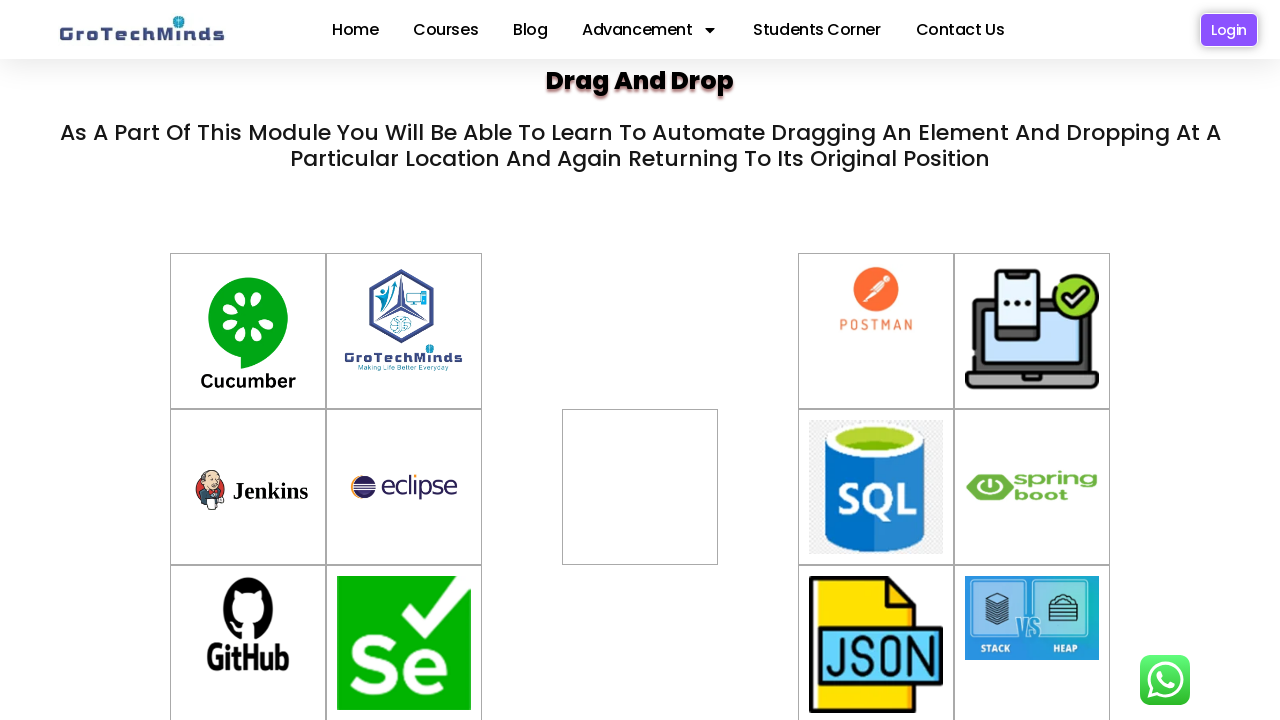

Dragged element drag3 to div2 at (640, 487)
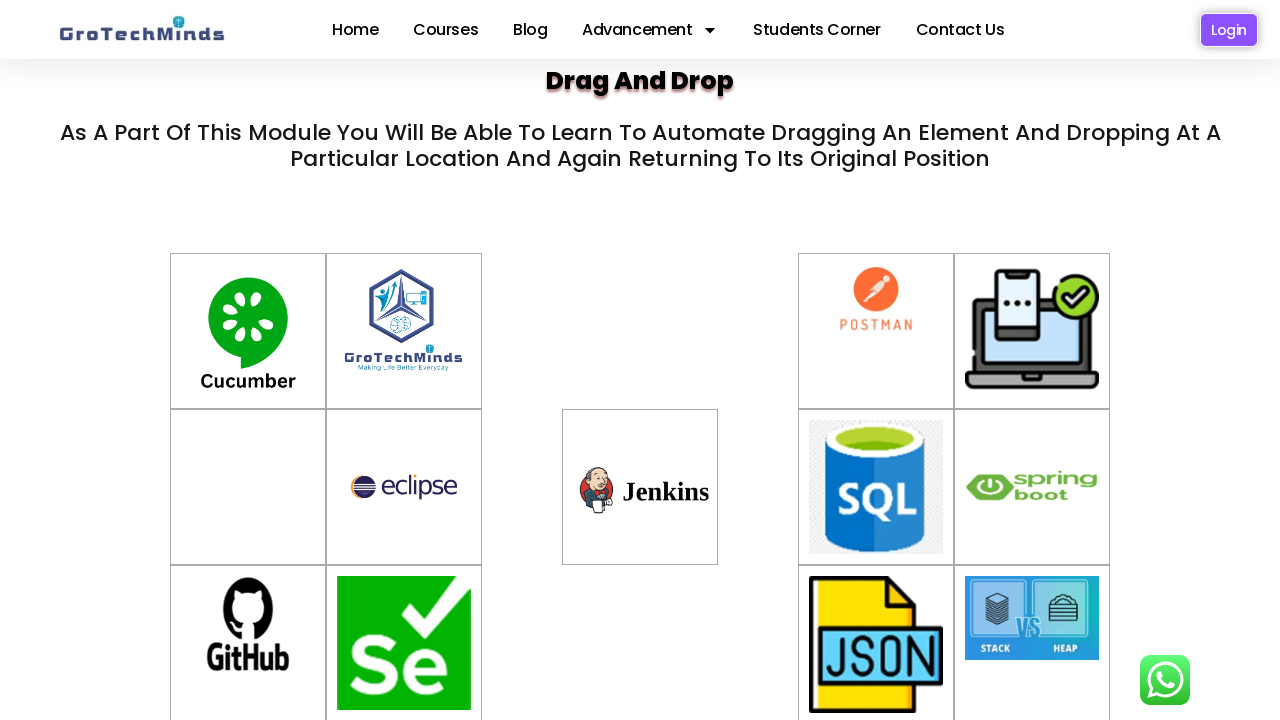

Dragged element from div2 to container-2 at (248, 487)
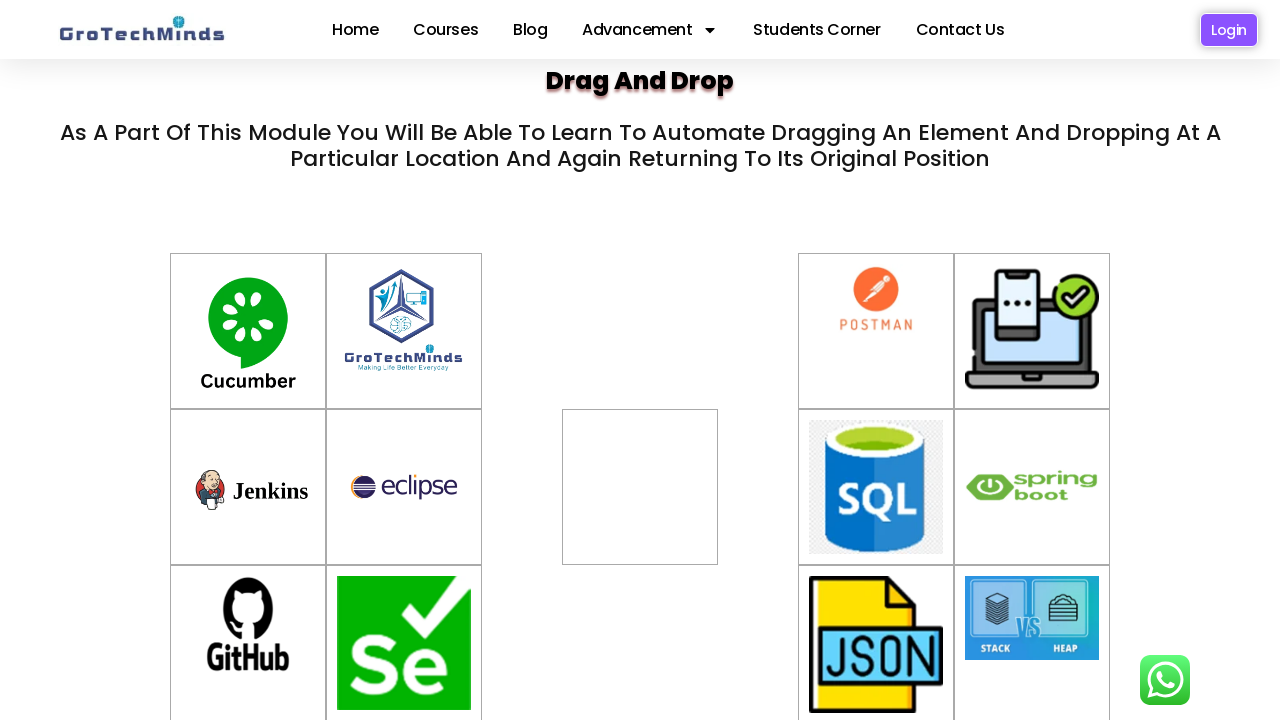

Located source element drag10
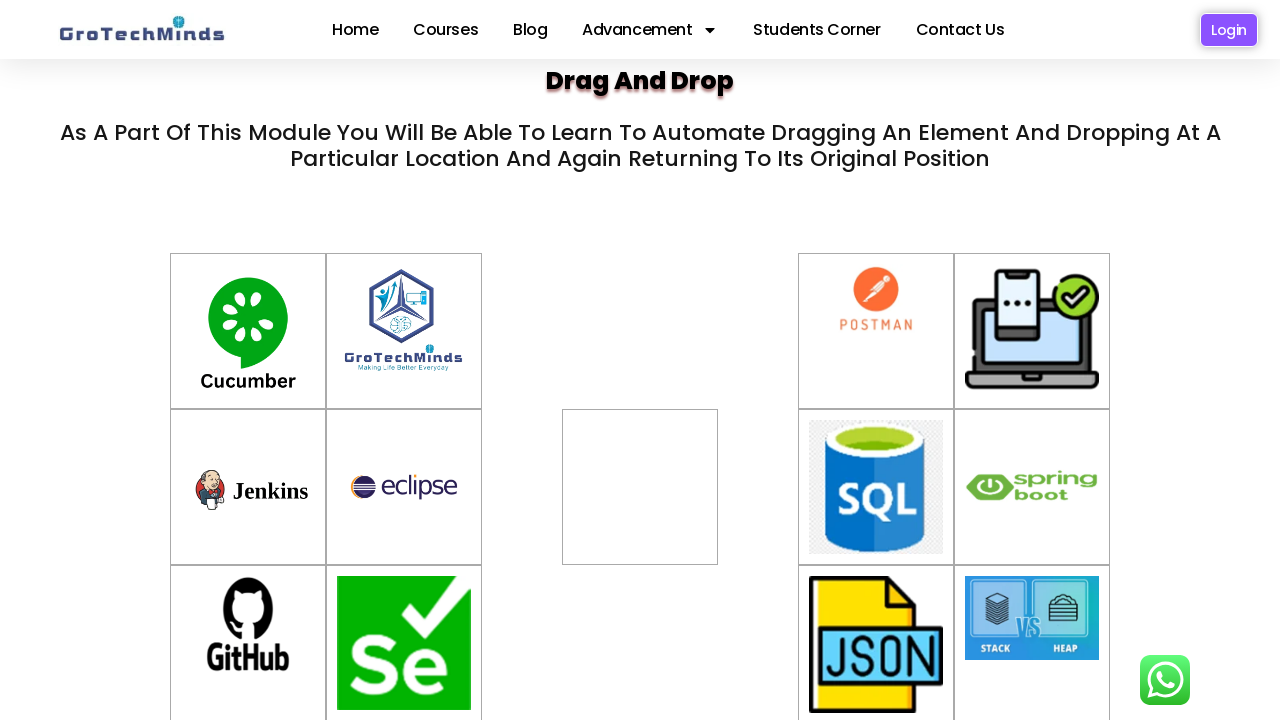

Located target element container-9
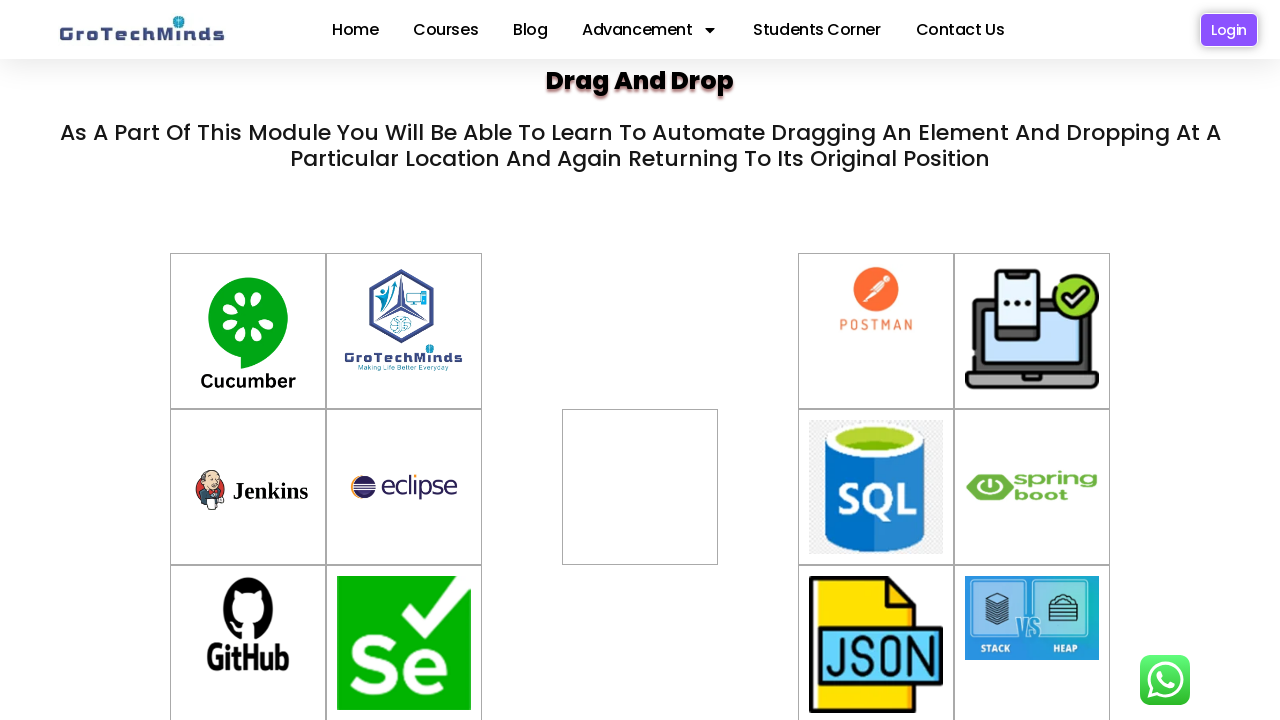

Dragged element drag10 to div2 at (640, 487)
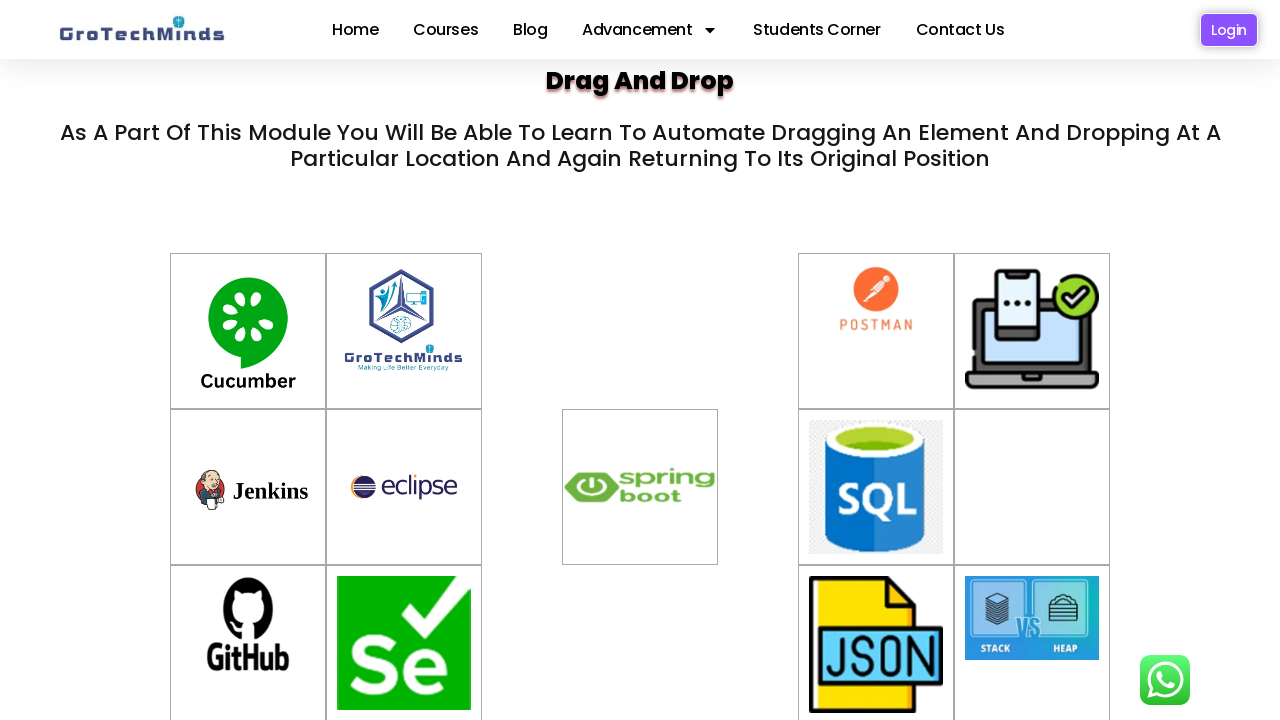

Dragged element from div2 to container-9 at (1032, 487)
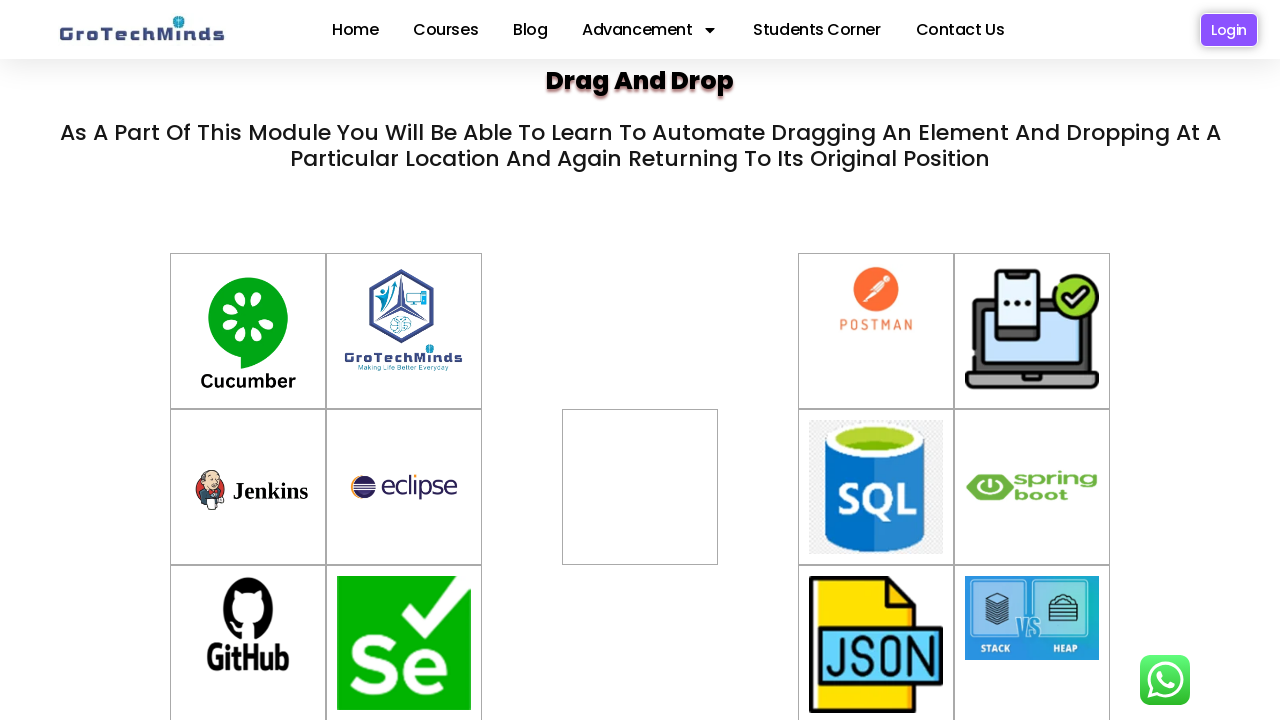

Located source element drag9
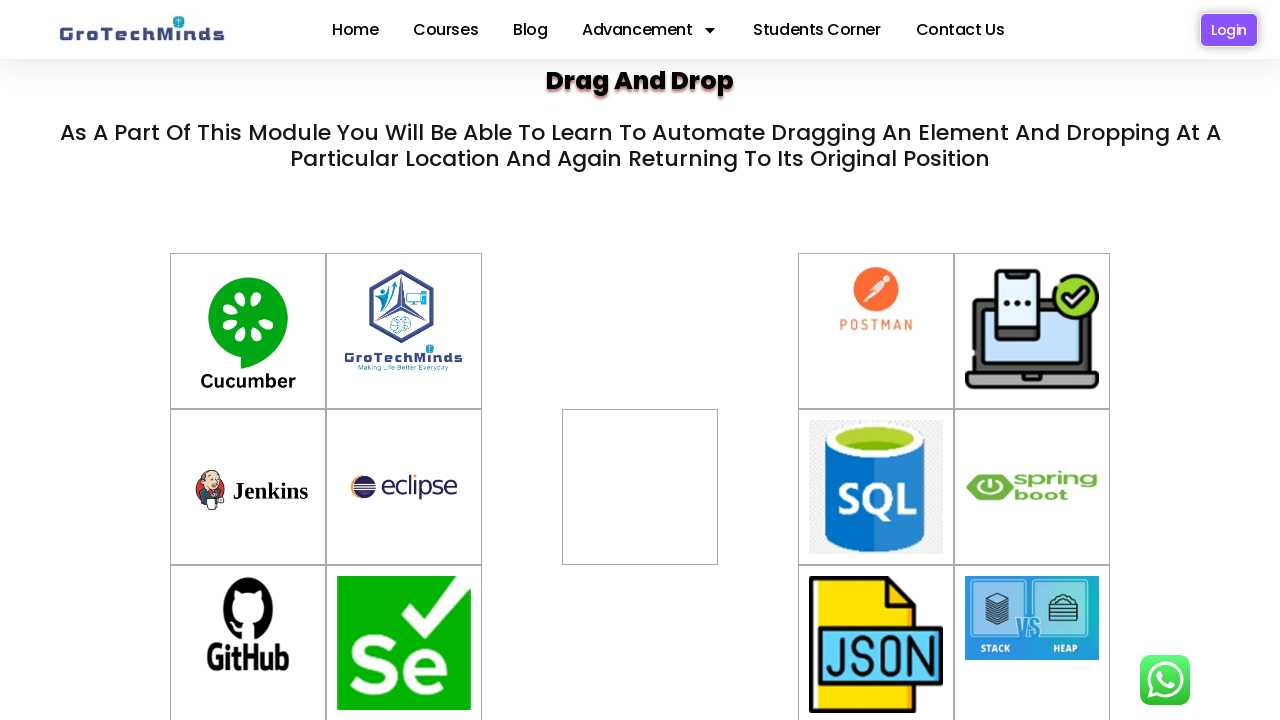

Located target element container-8
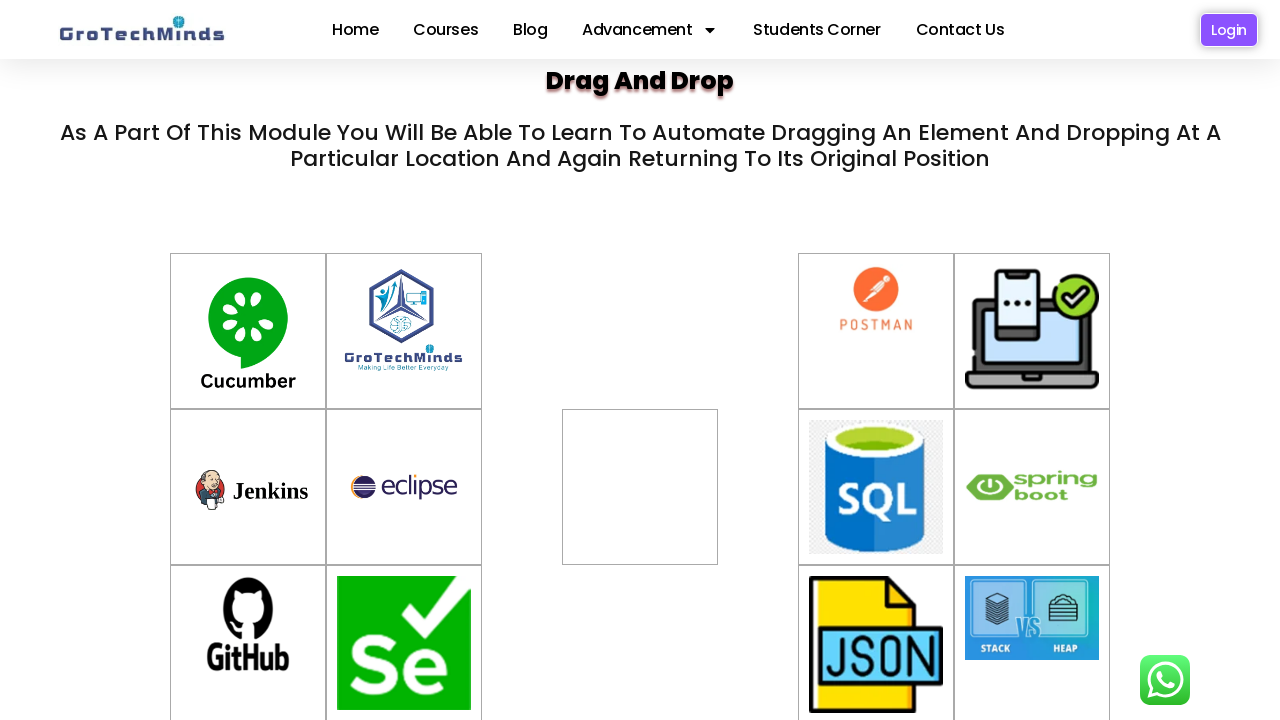

Dragged element drag9 to div2 at (640, 487)
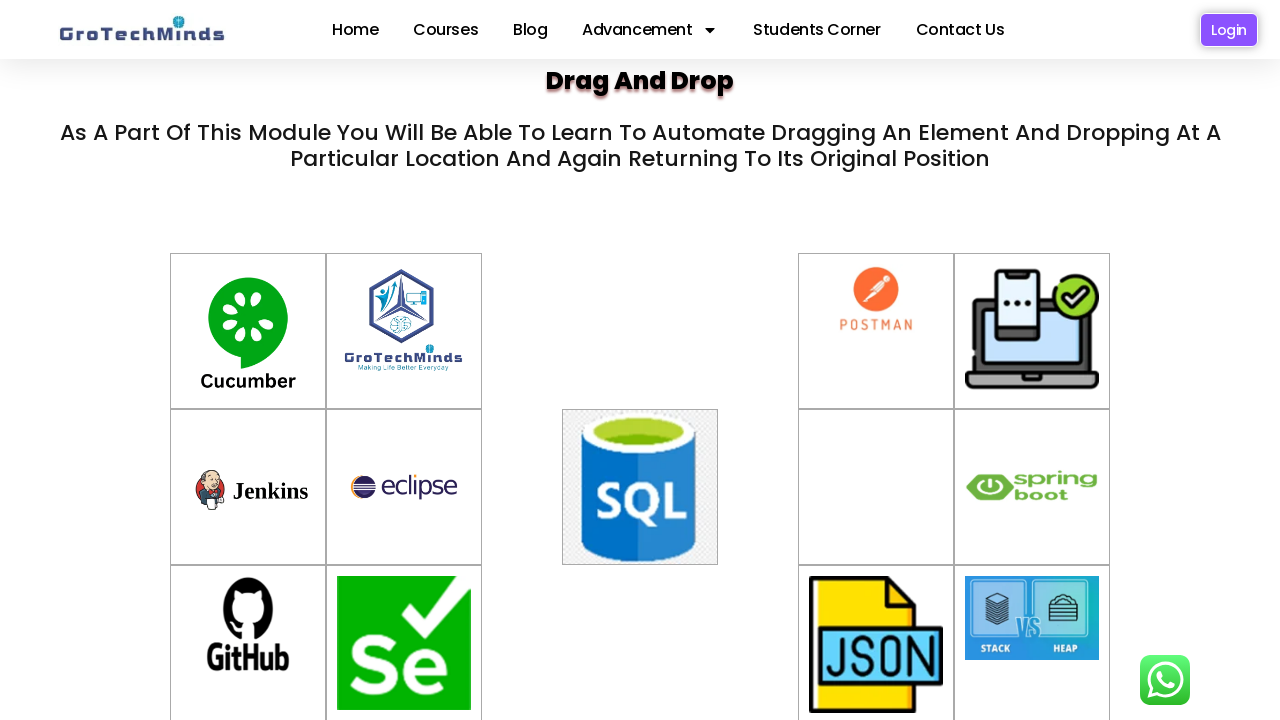

Dragged element from div2 to container-8 at (876, 487)
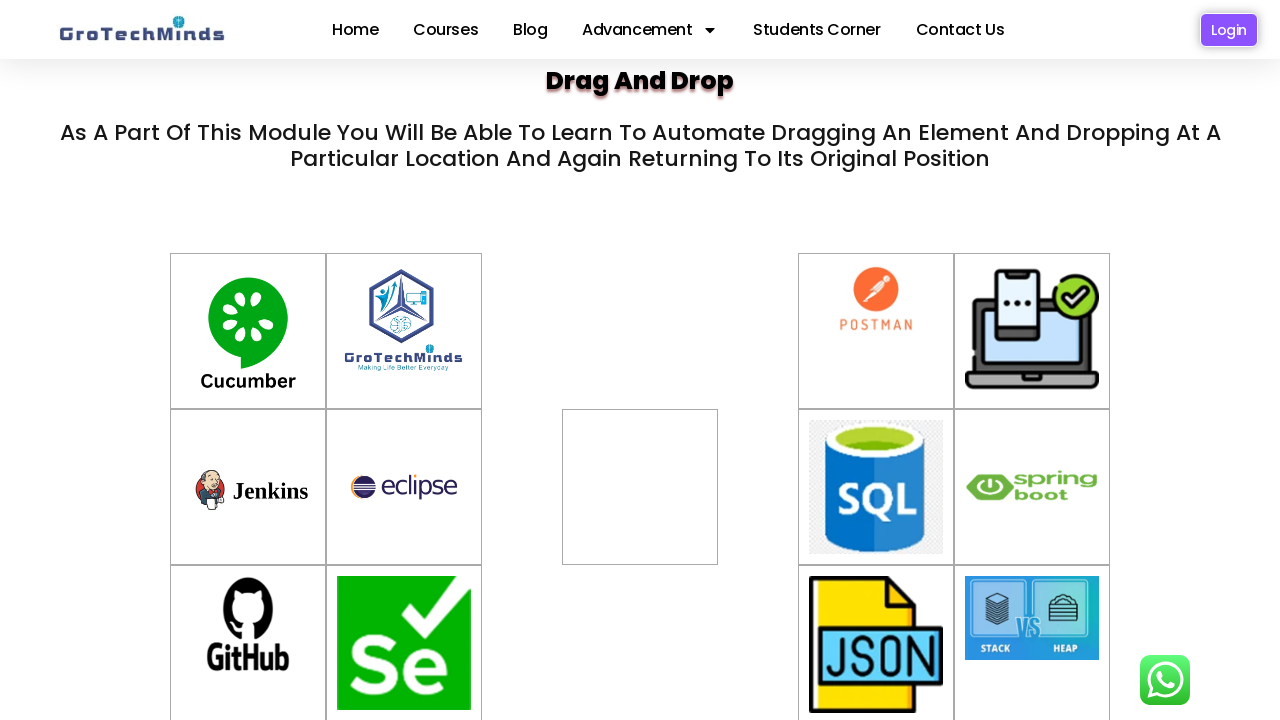

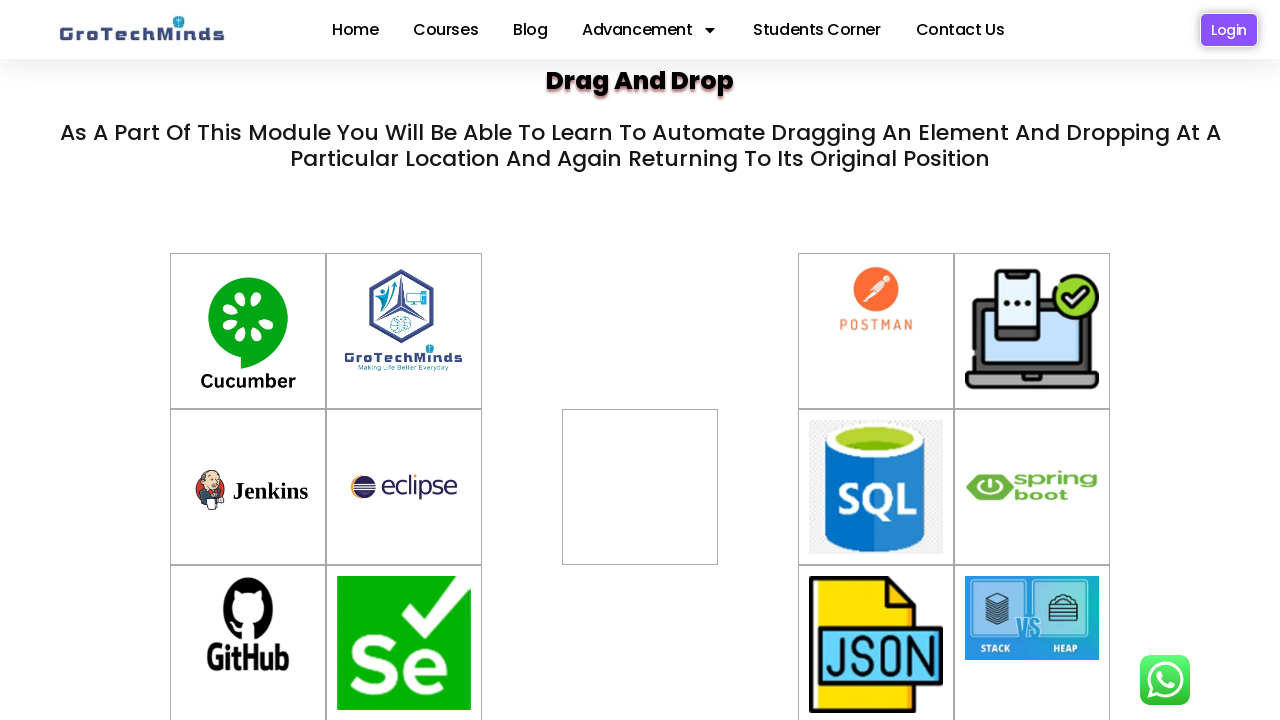